Tests navigation through Swarthmore College's course catalog by clicking on a department link, verifying course listings load, and navigating back to the main departments page.

Starting URL: https://catalog.swarthmore.edu/content.php?catoid=7&navoid=194

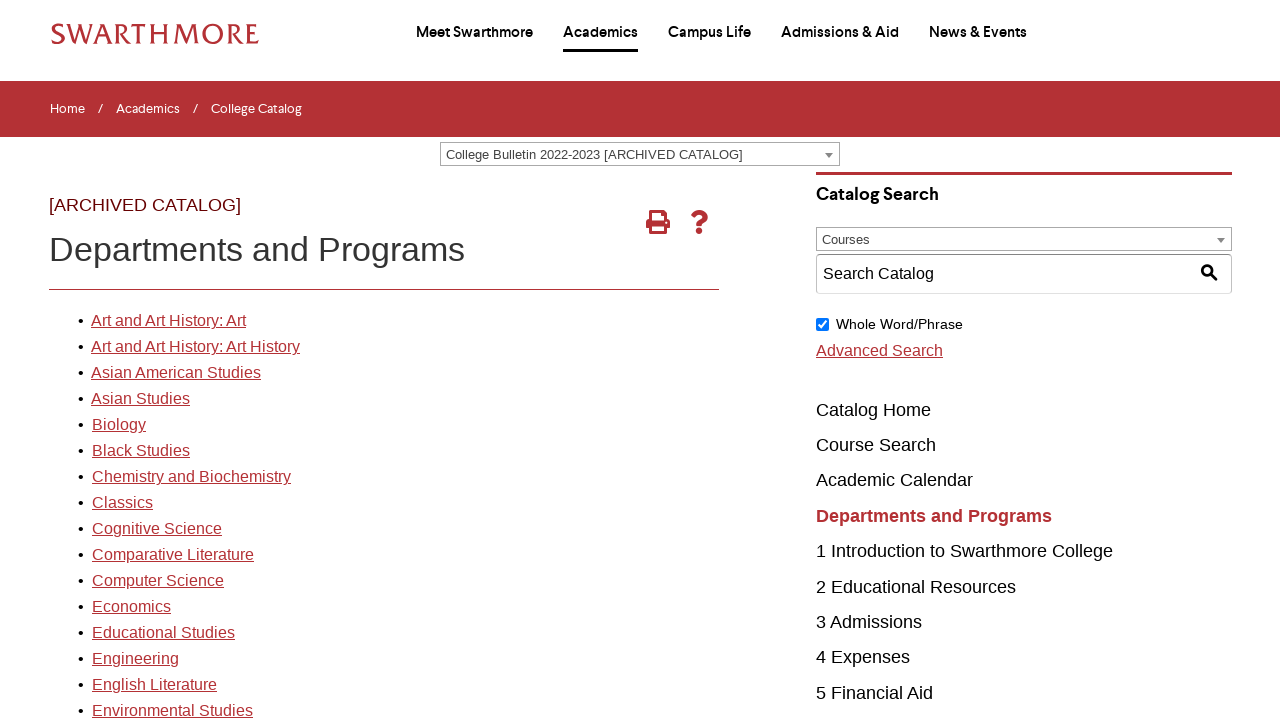

Clicked on Art and Art History department link at (168, 321) on xpath=//*[@id="gateway-page"]/body/table/tbody/tr[3]/td[1]/table/tbody/tr[2]/td[
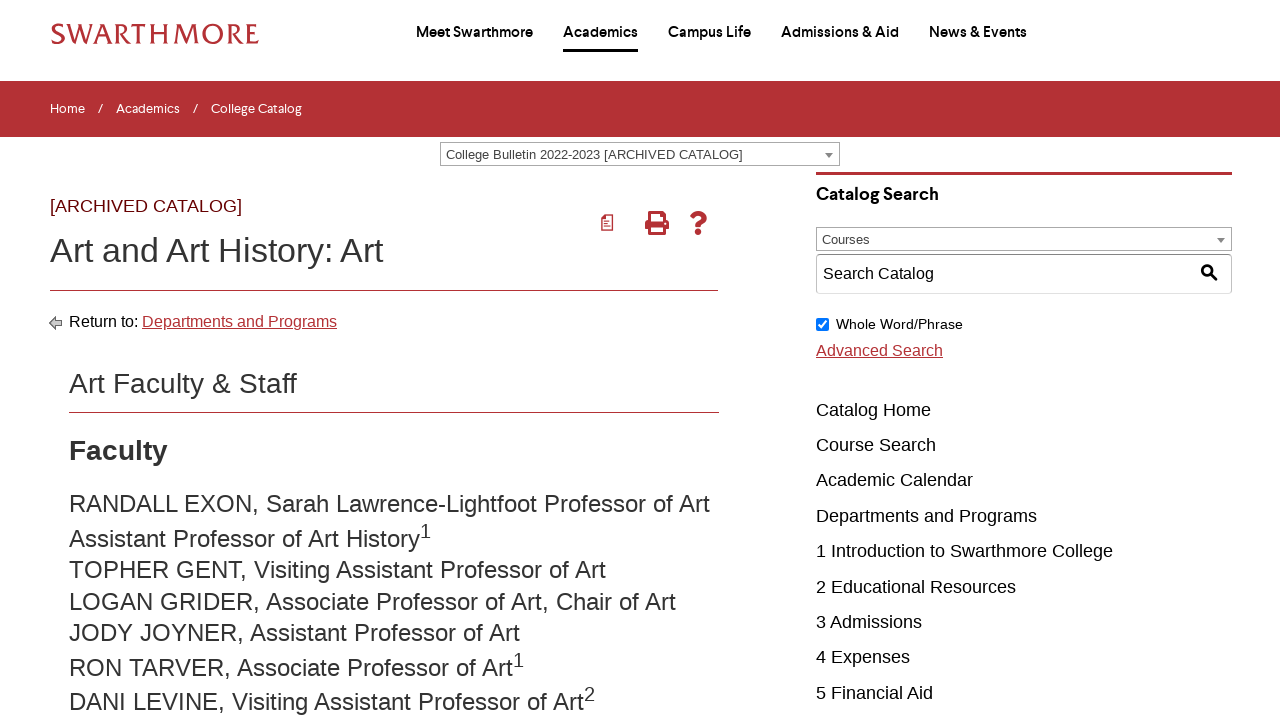

Course listings loaded on department page
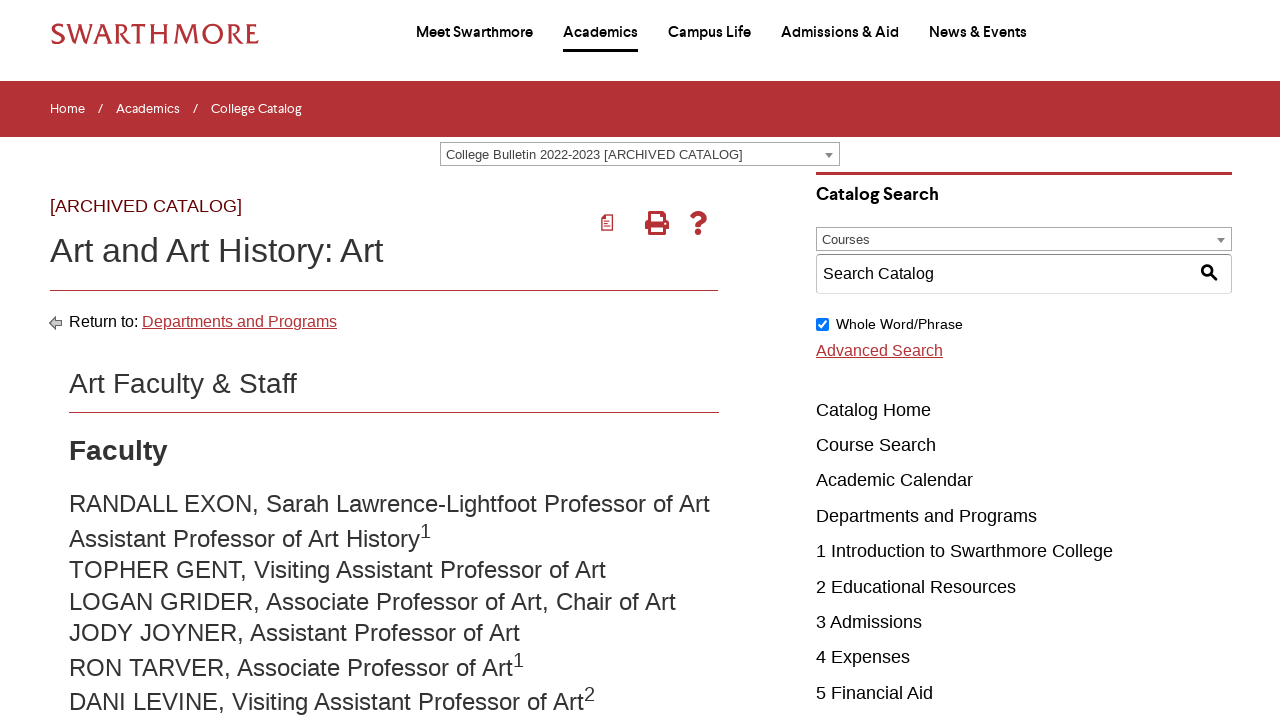

Navigated back to main departments page
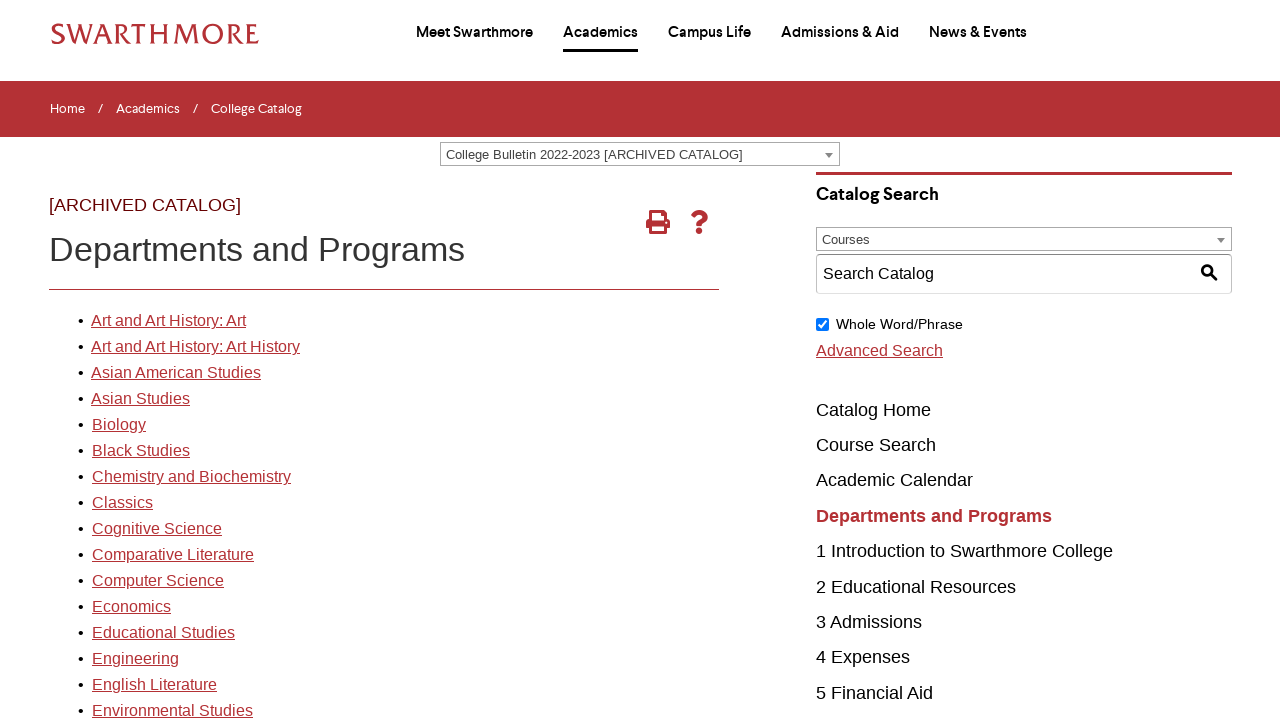

Verified department links are visible on main departments page
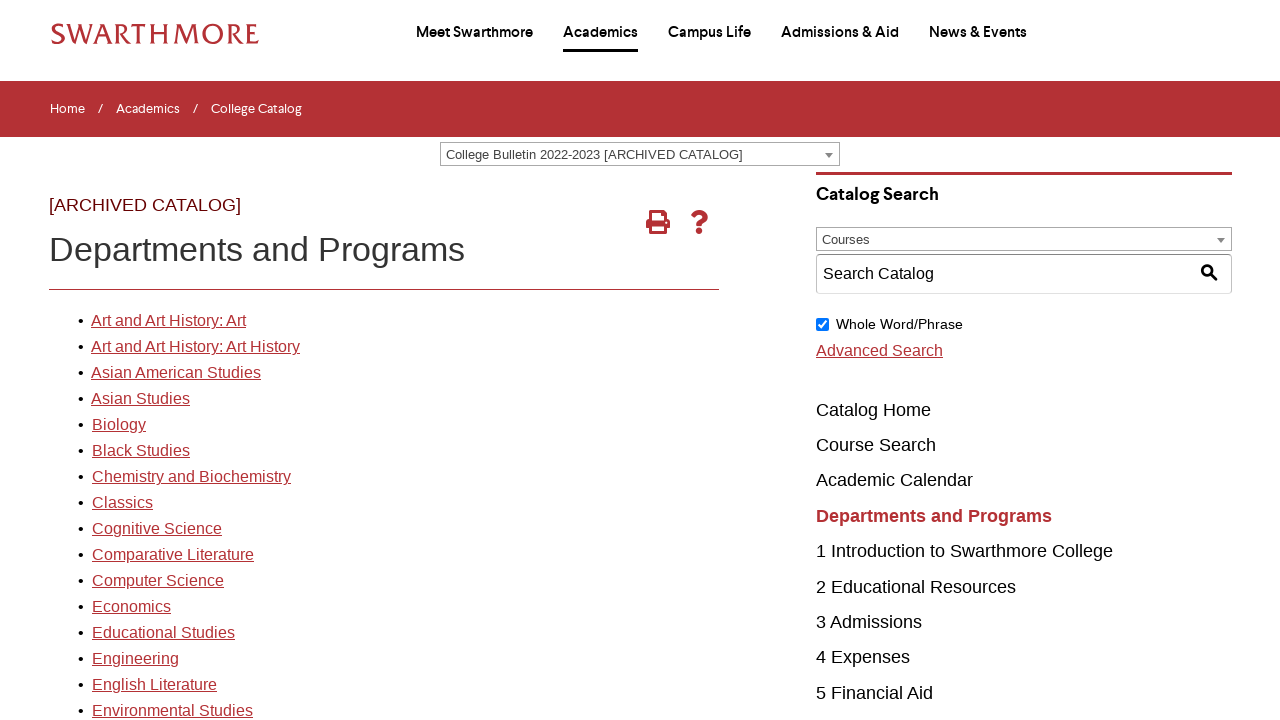

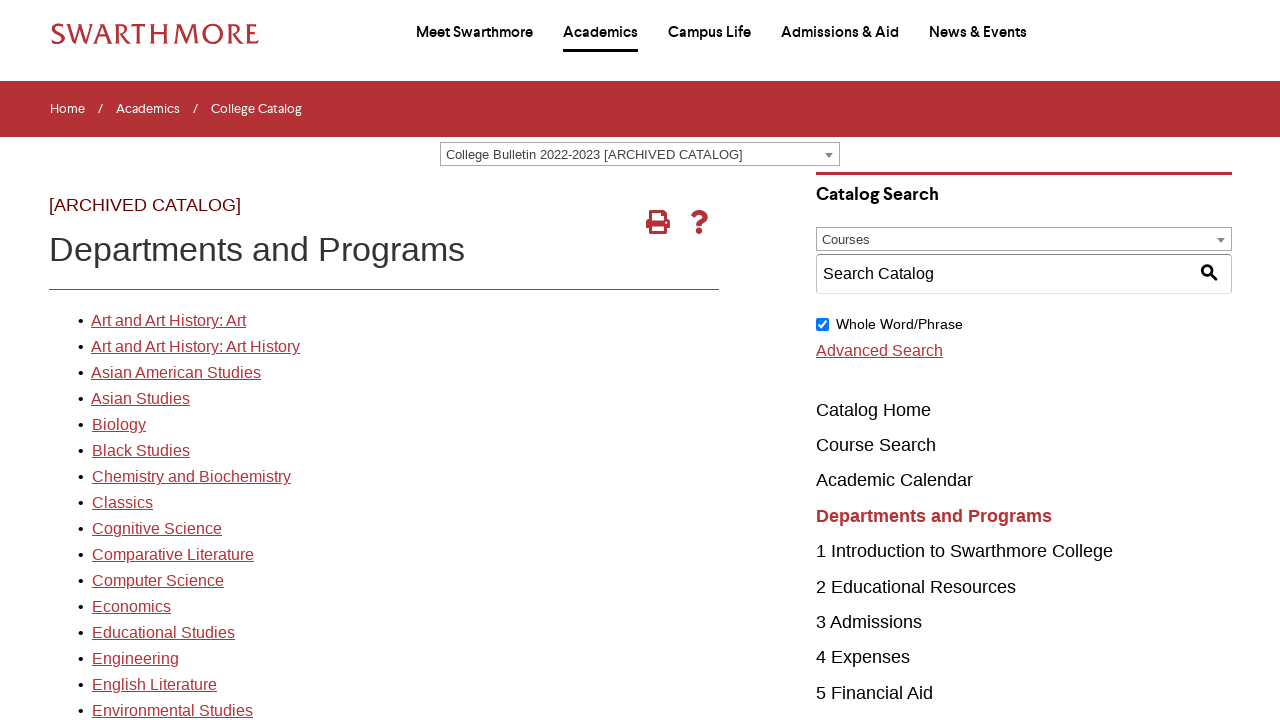